Opens the Alatantour.by homepage and verifies that the logo element is displayed

Starting URL: https://alatantour.by/

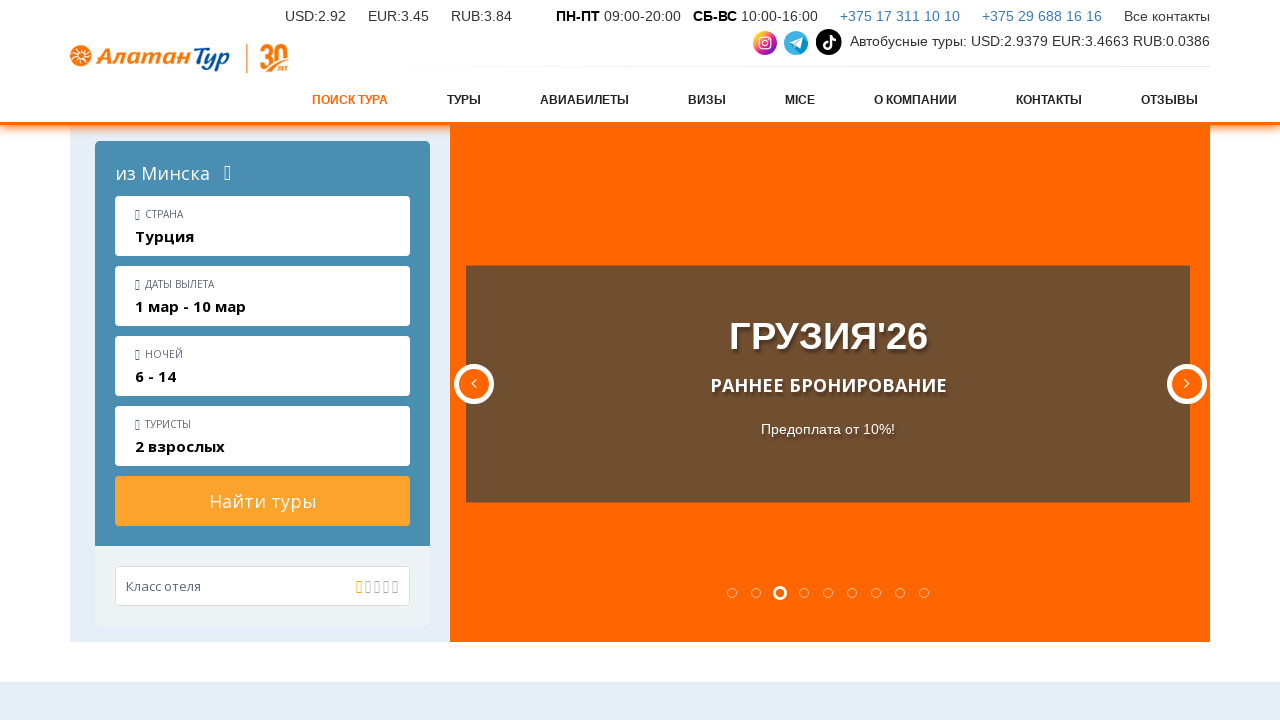

Logo element became visible on the page
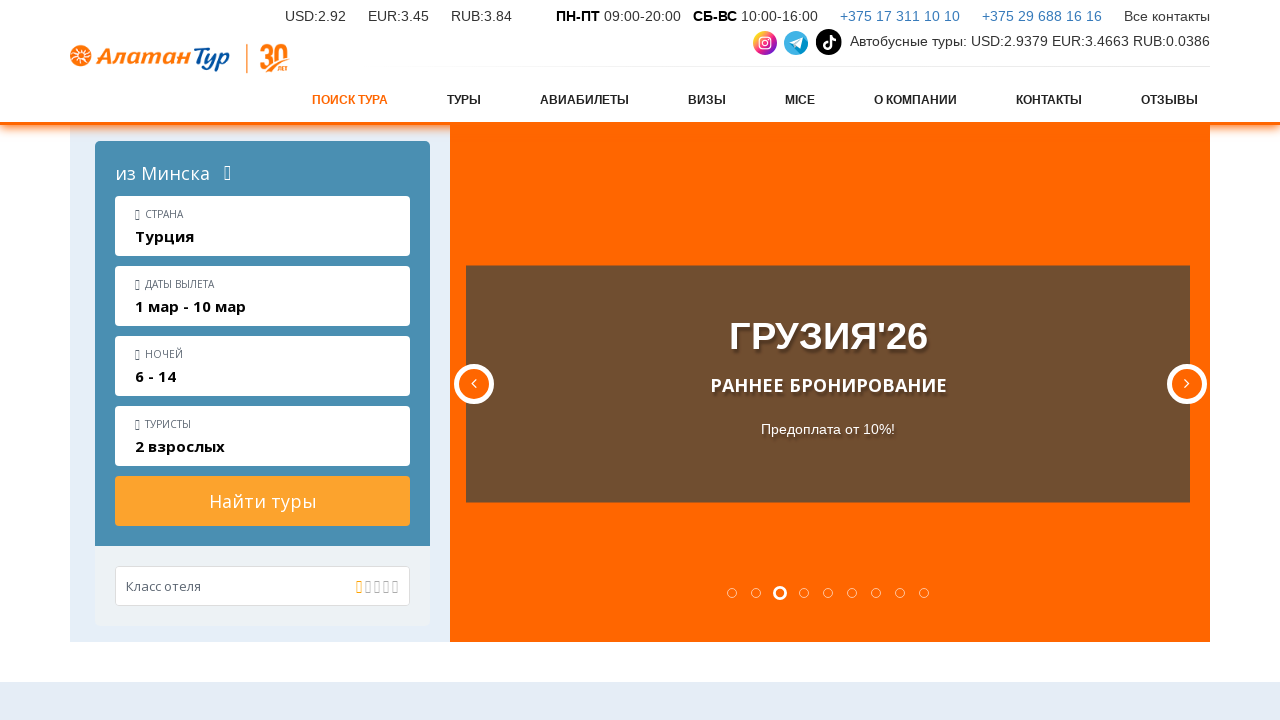

Verified that the Alatantour.by logo is displayed
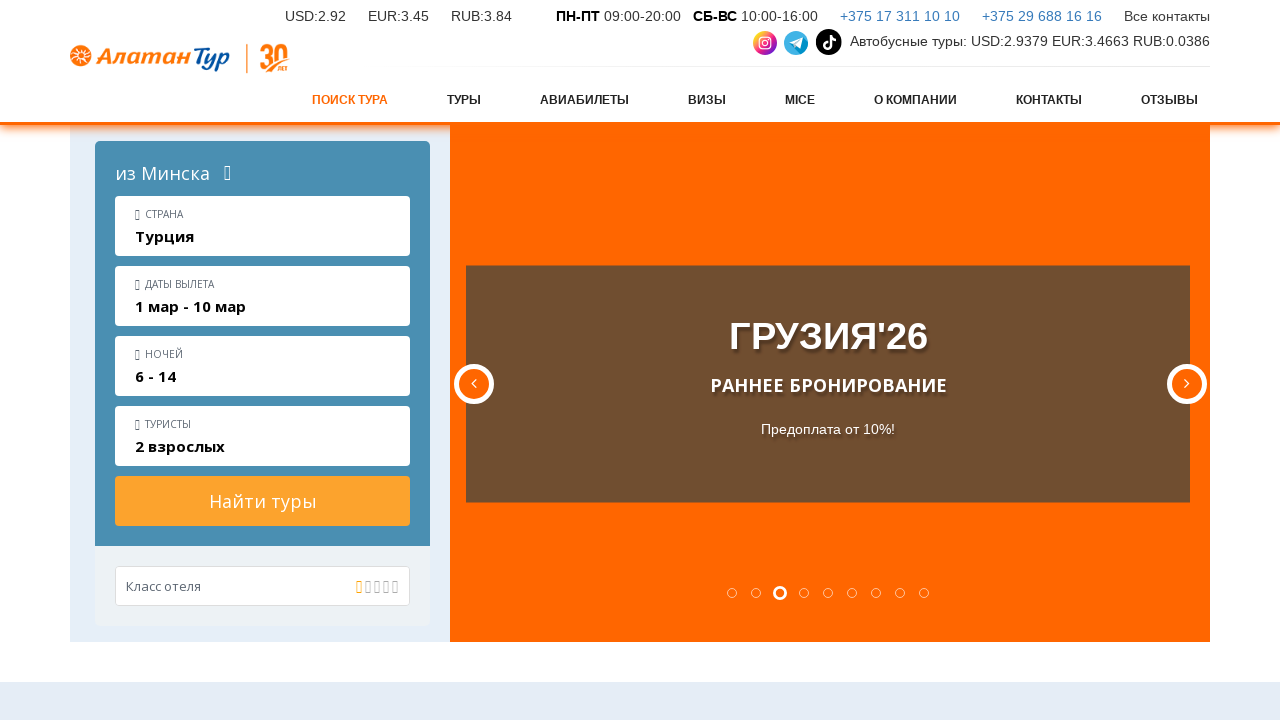

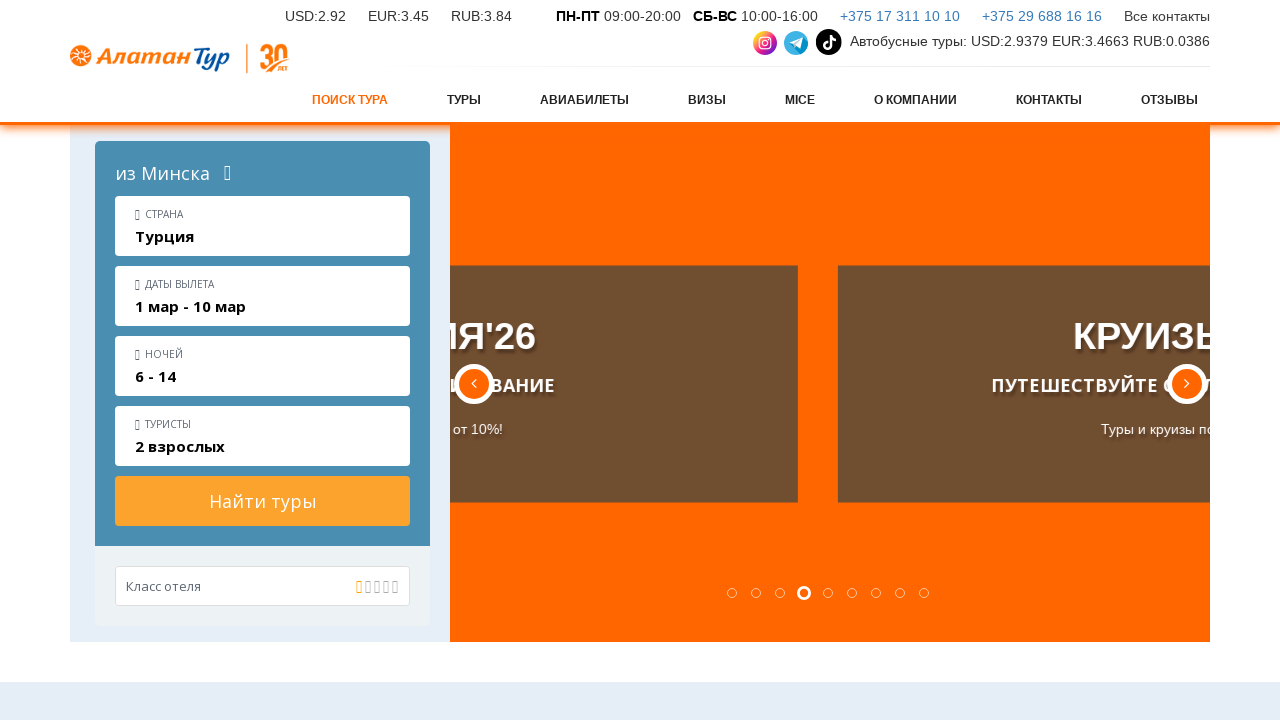